Tests selecting multiple non-consecutive items using Ctrl+click on items 1, 3, 6, and 11

Starting URL: http://jqueryui.com/resources/demos/selectable/display-grid.html

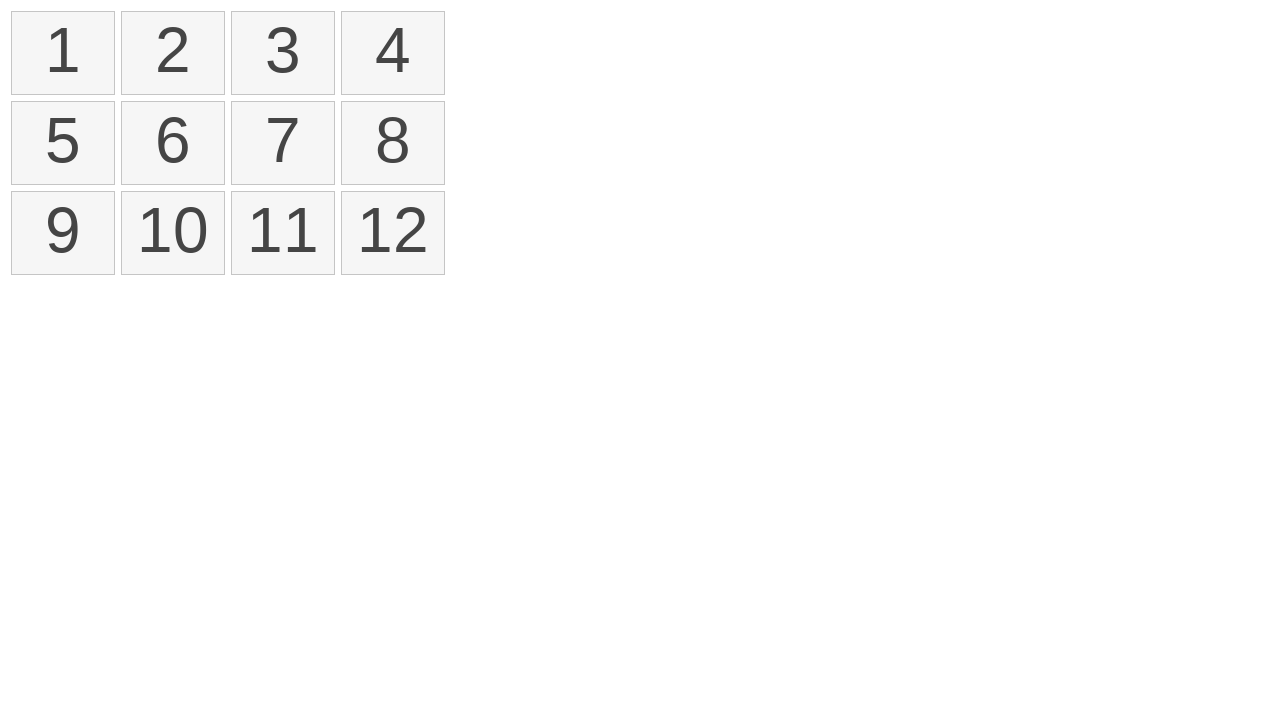

Navigated to jQuery UI selectable grid demo page
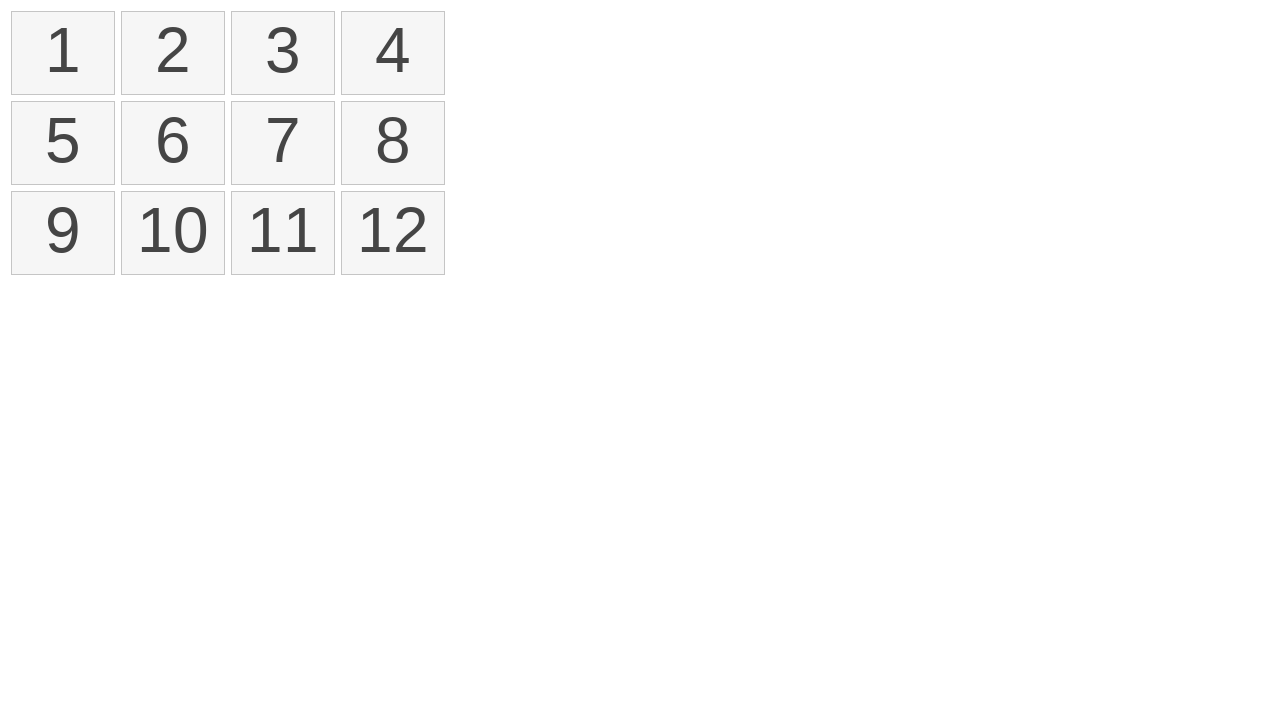

Located all selectable items in the grid
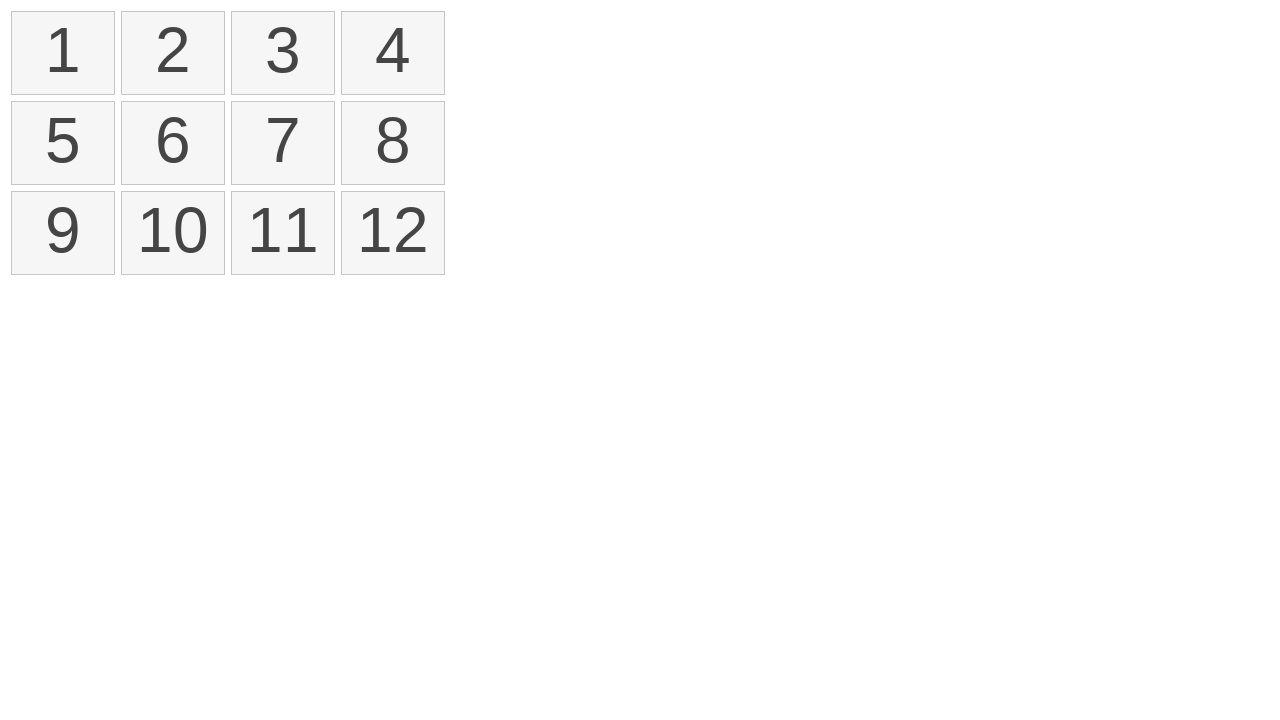

Pressed Control key to enable multi-select mode
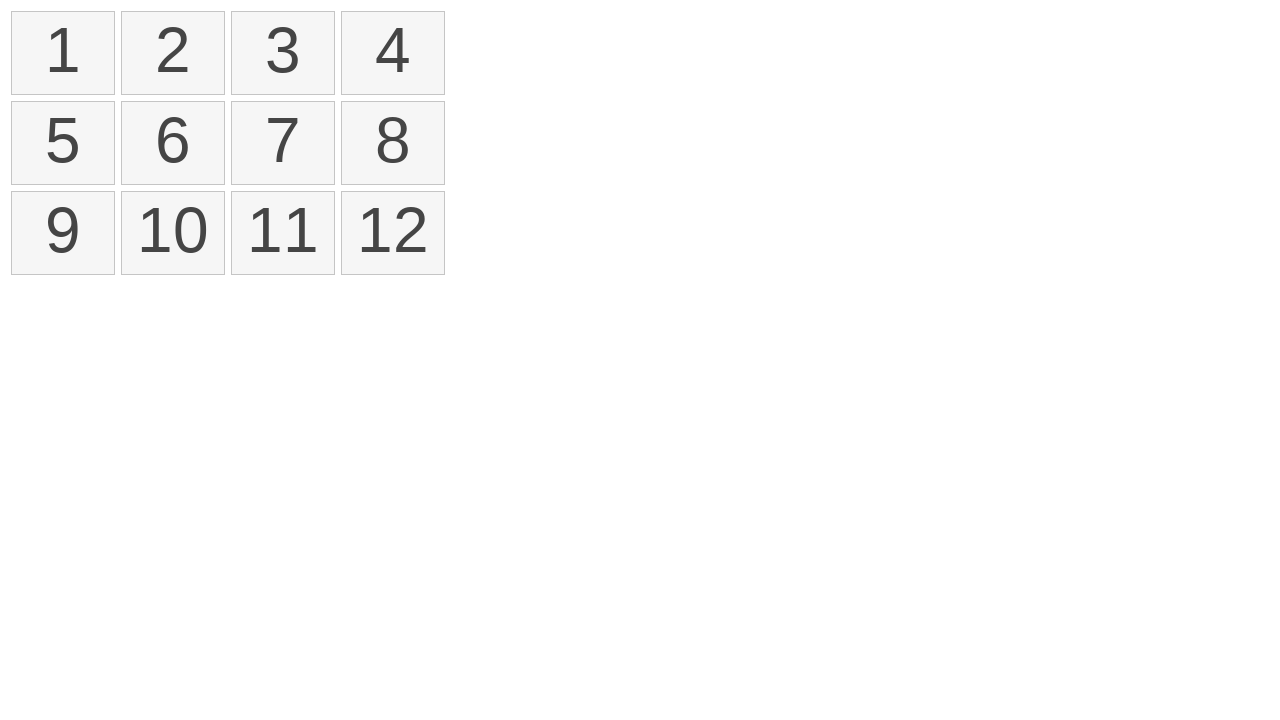

Ctrl+clicked item 1 at (63, 53) on xpath=//ol[@id='selectable']/li >> nth=0
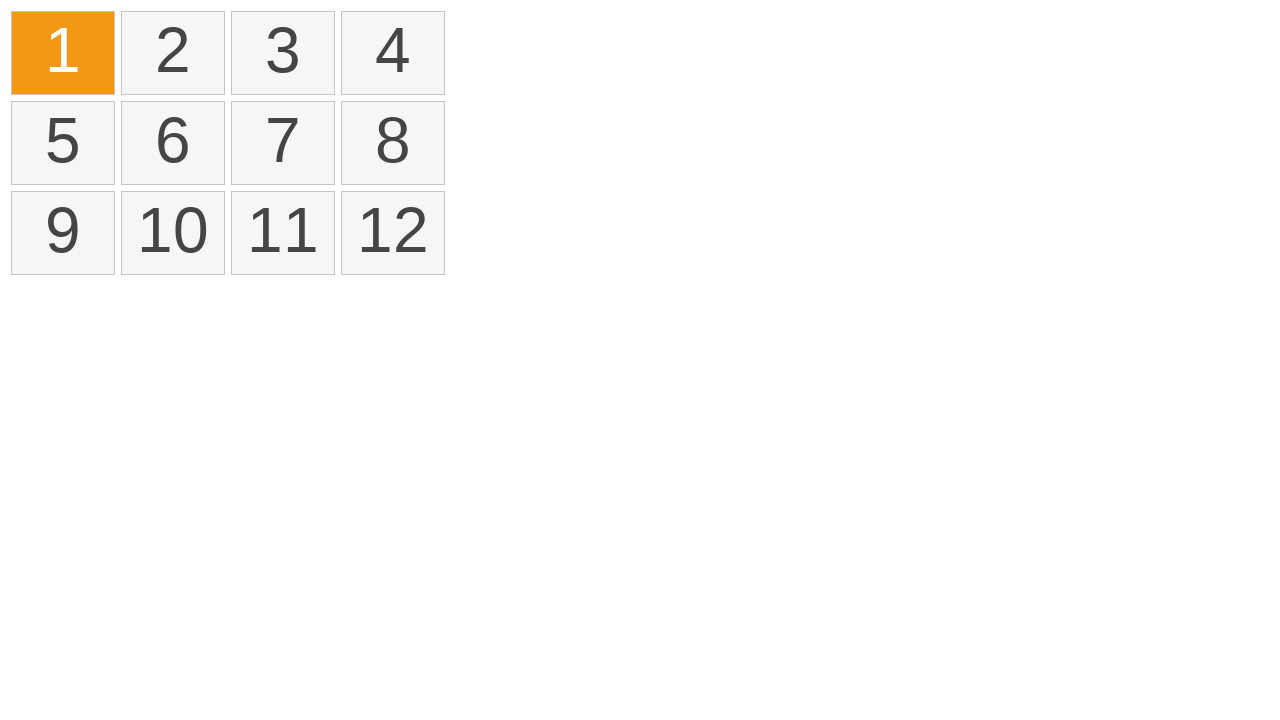

Ctrl+clicked item 3 at (283, 53) on xpath=//ol[@id='selectable']/li >> nth=2
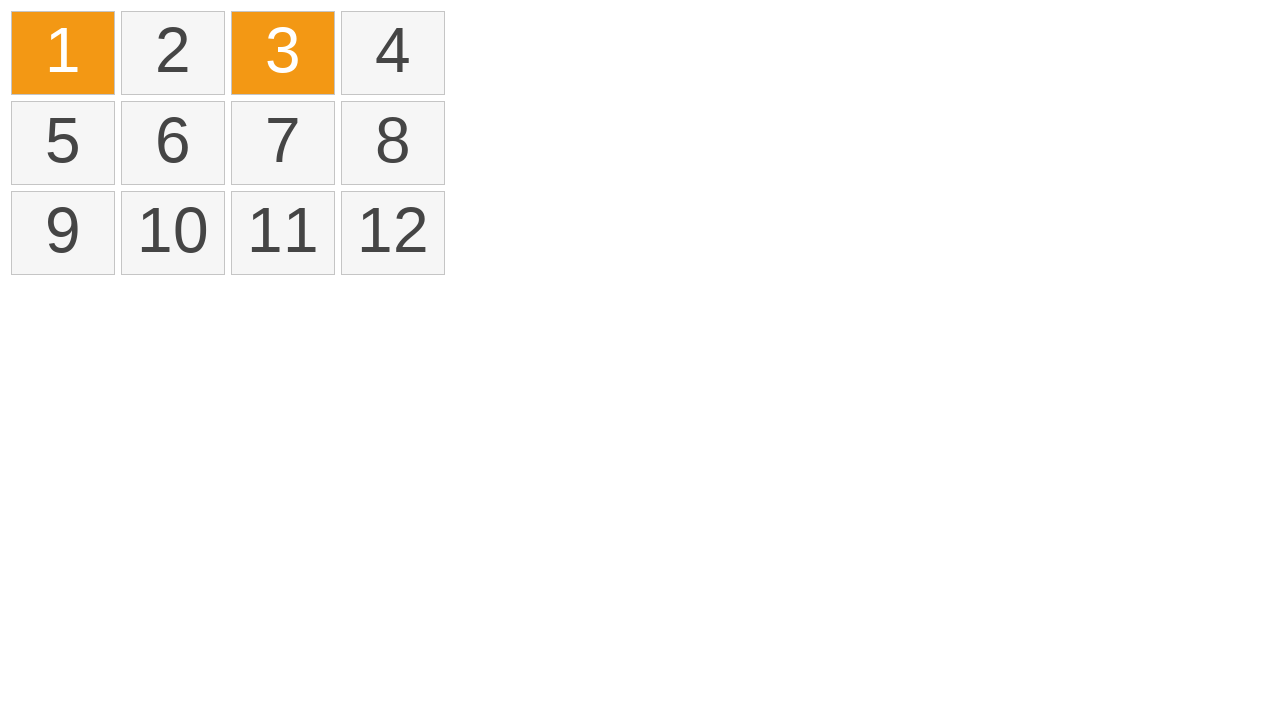

Ctrl+clicked item 6 at (173, 143) on xpath=//ol[@id='selectable']/li >> nth=5
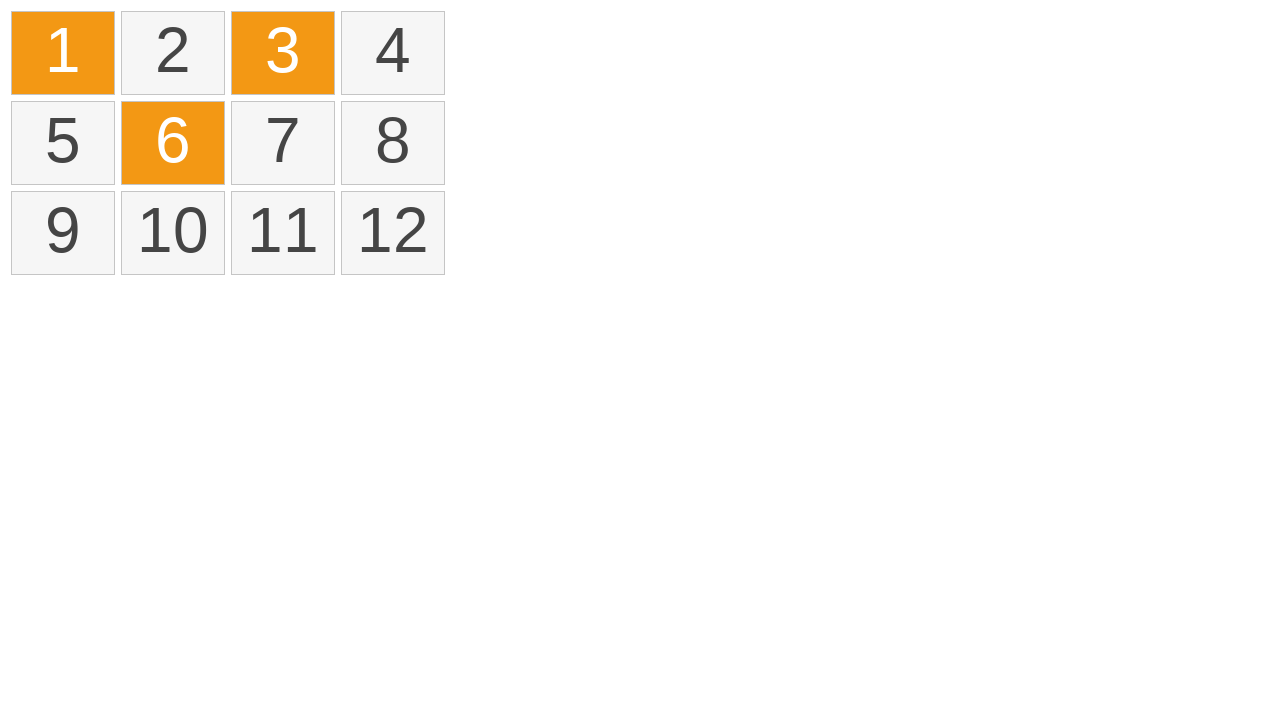

Ctrl+clicked item 11 at (283, 233) on xpath=//ol[@id='selectable']/li >> nth=10
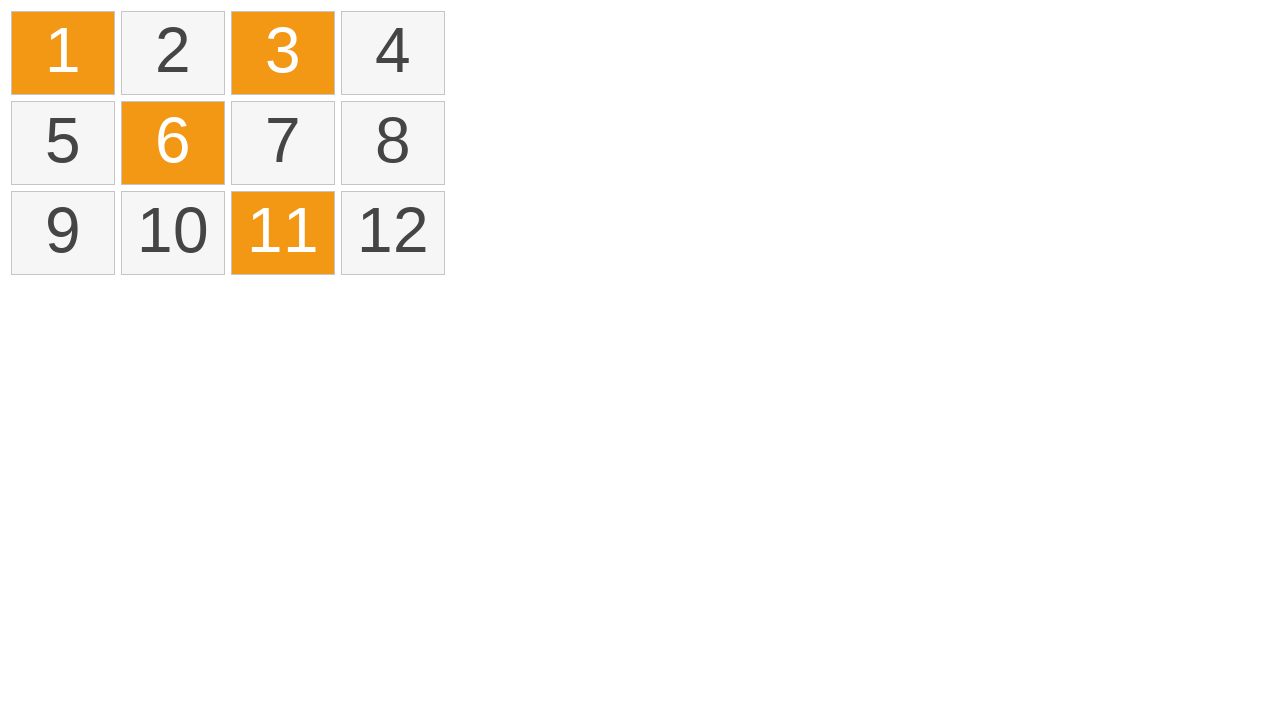

Released Control key
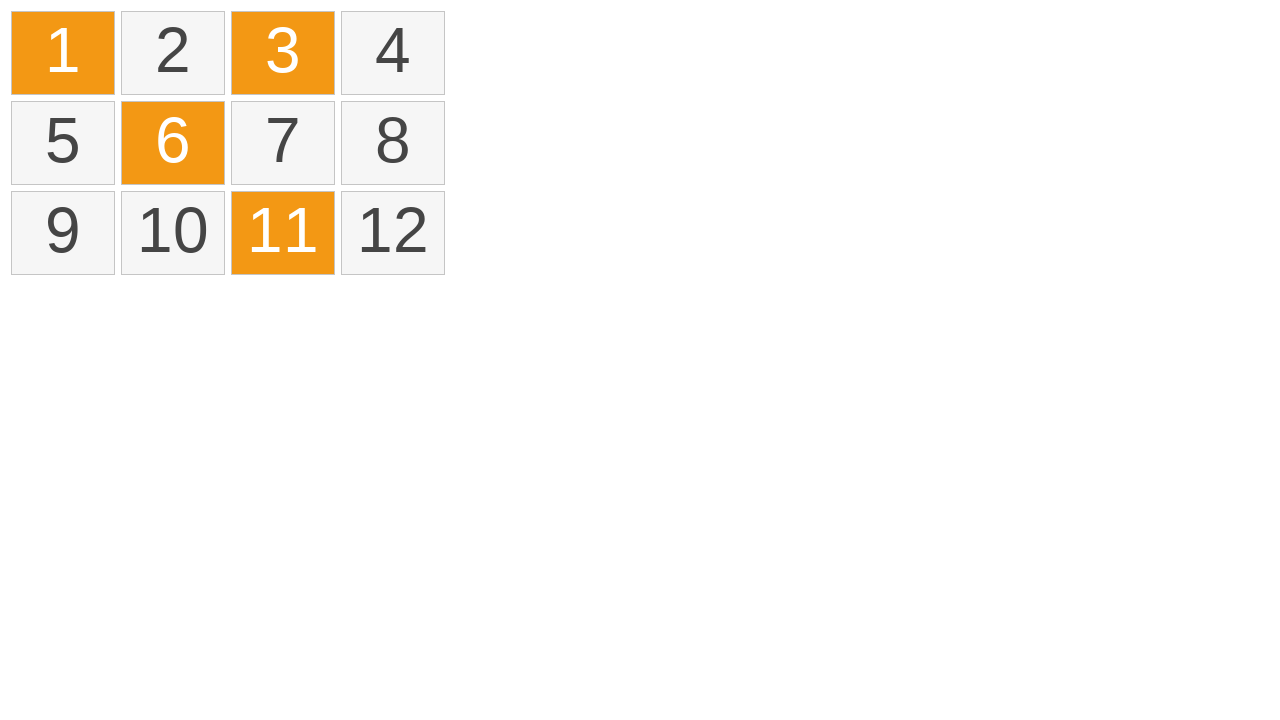

Verified that selected items are highlighted with ui-selected class
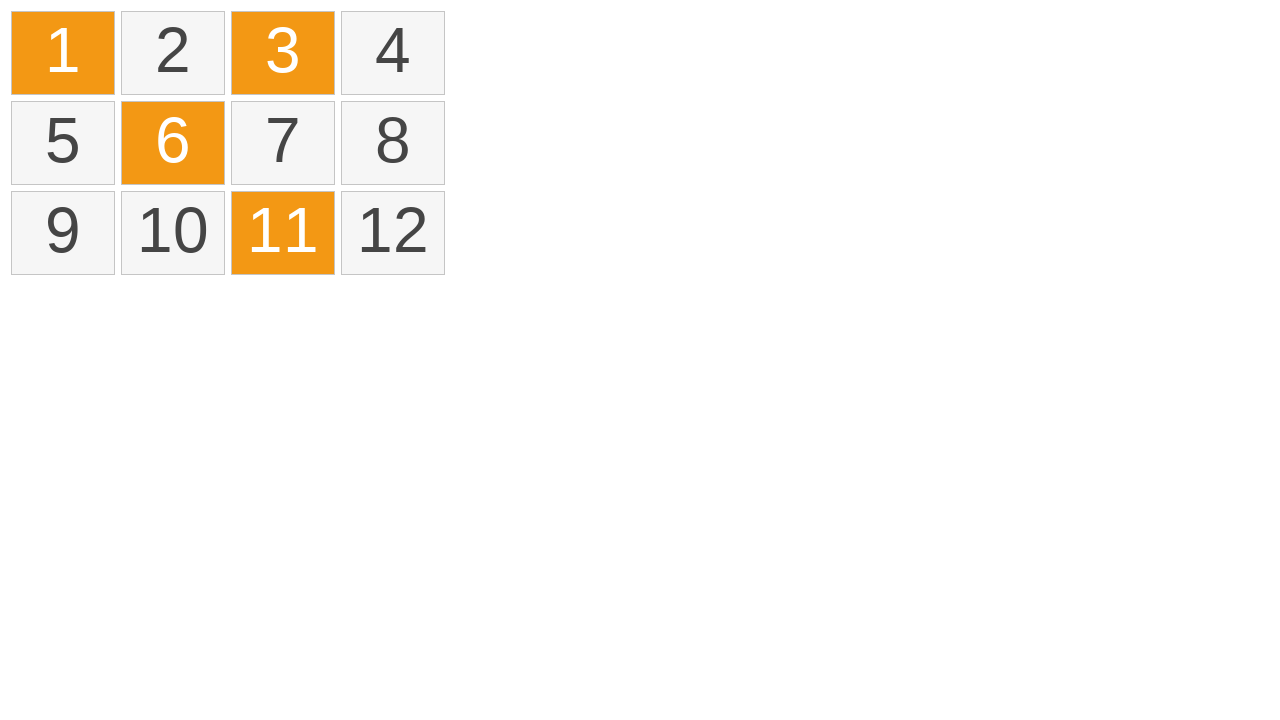

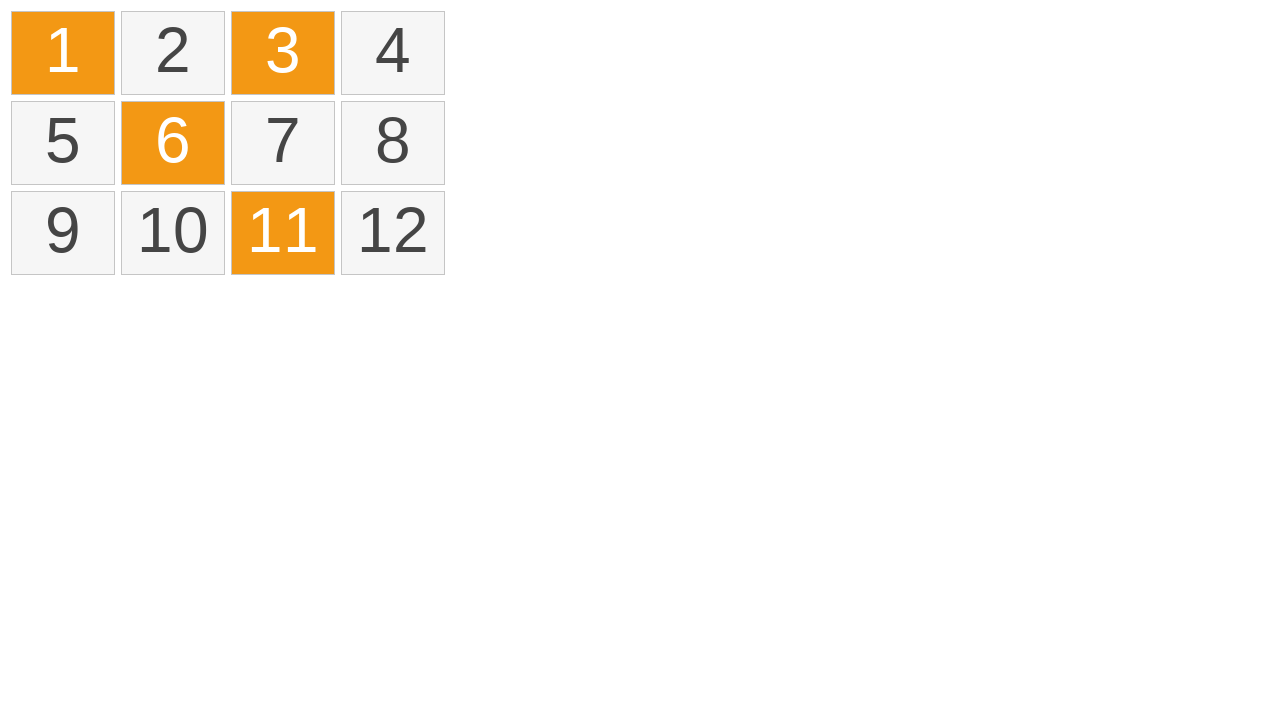